Launches the Goibibo travel booking website and maximizes the browser window

Starting URL: https://www.goibibo.com/

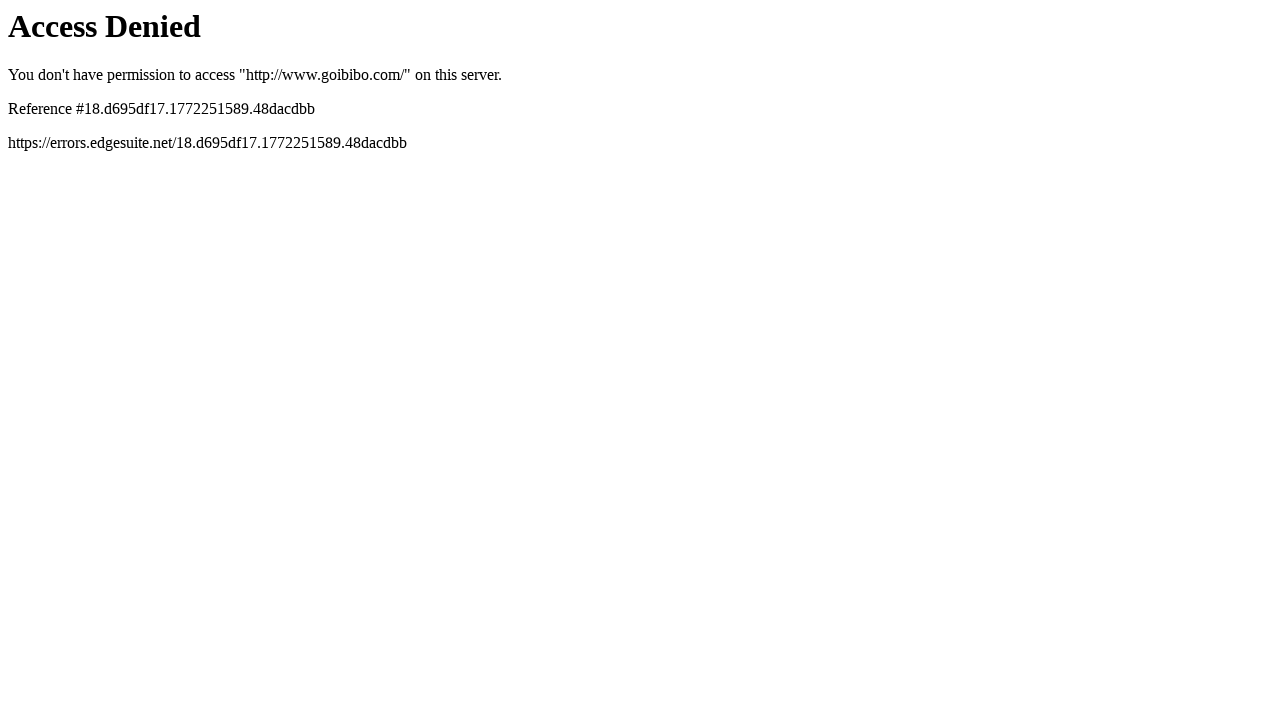

Navigated to Goibibo travel booking website
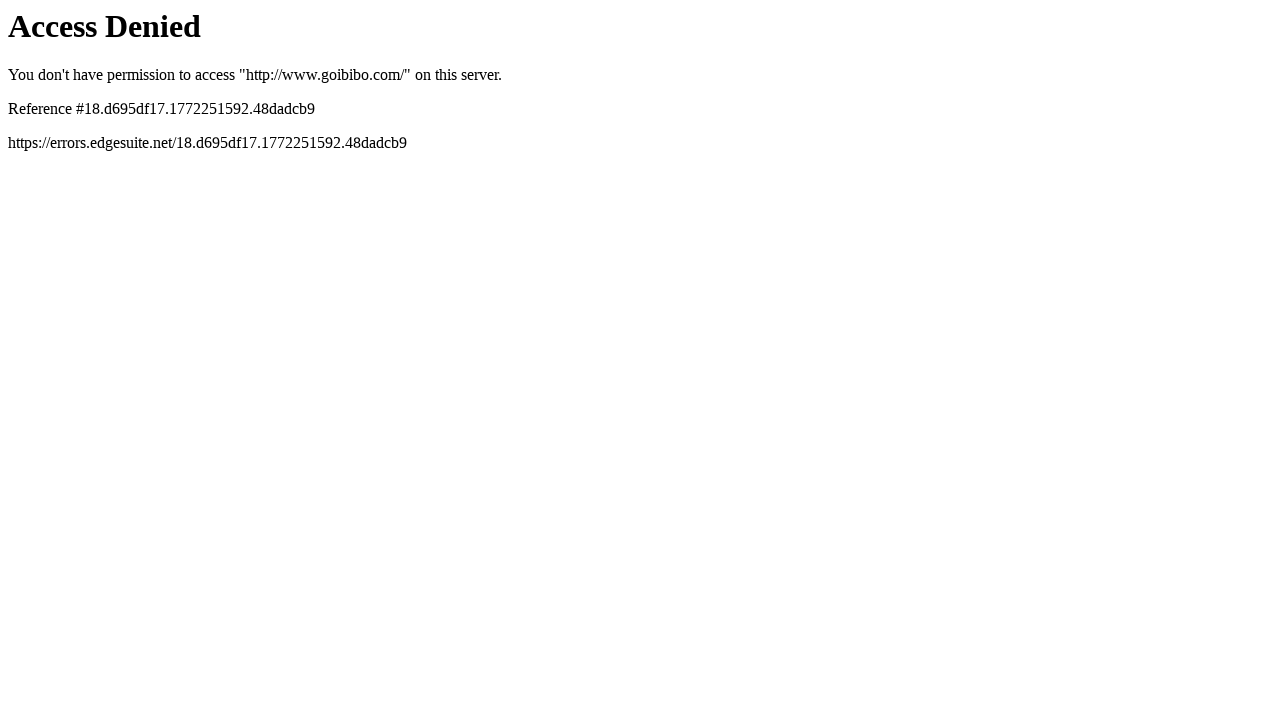

Maximized the browser window
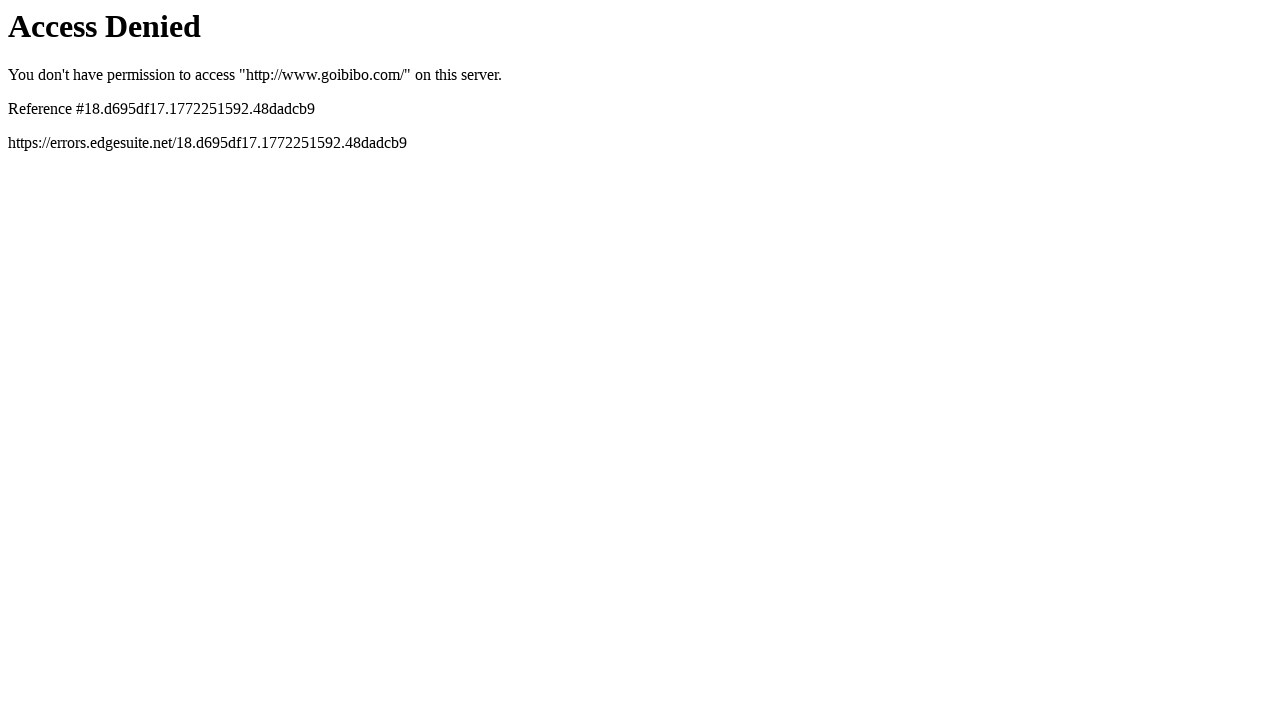

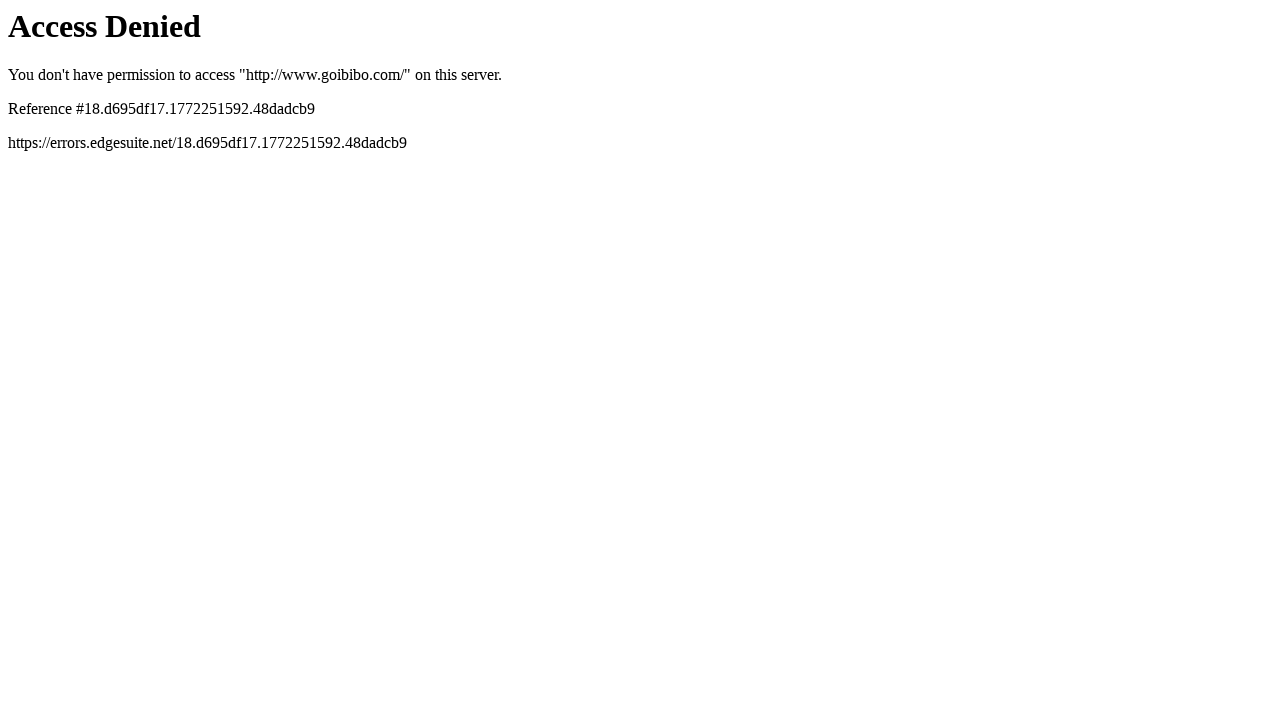